Tests checkbox functionality by verifying initial checkbox states, clicking both checkboxes to toggle them, and verifying the new states.

Starting URL: https://the-internet.herokuapp.com/checkboxes

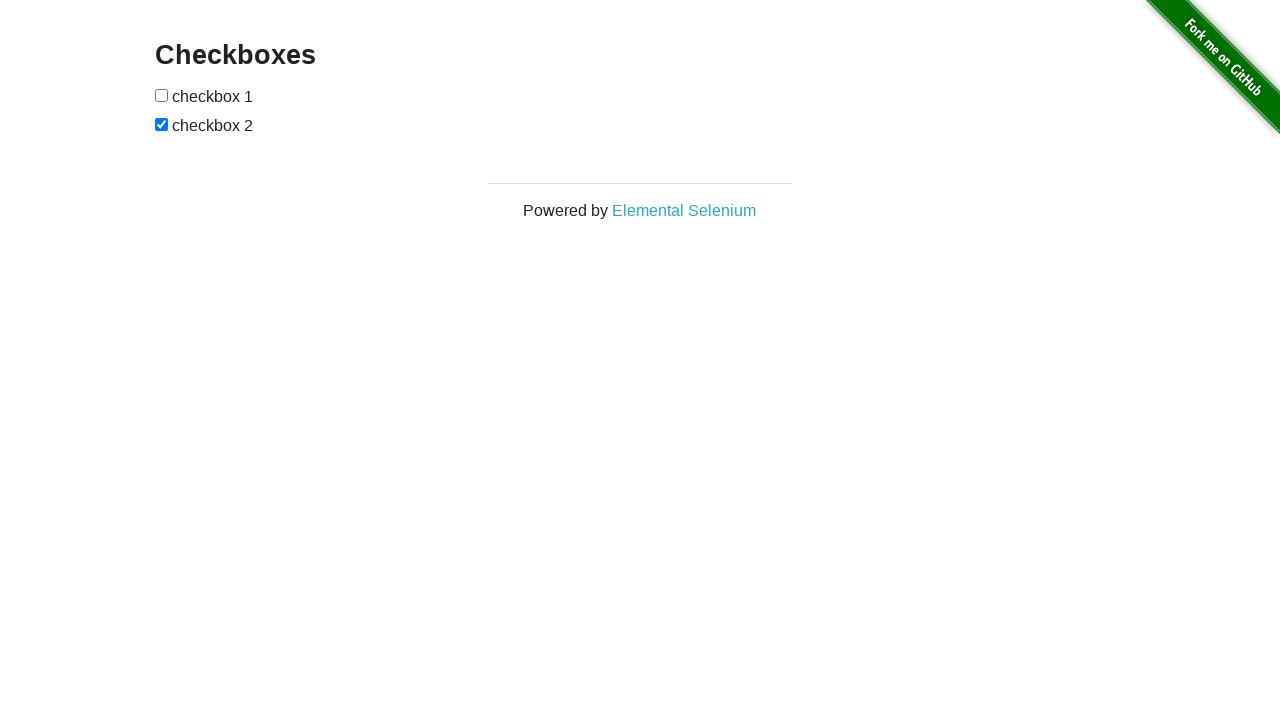

Waited for checkboxes to be visible
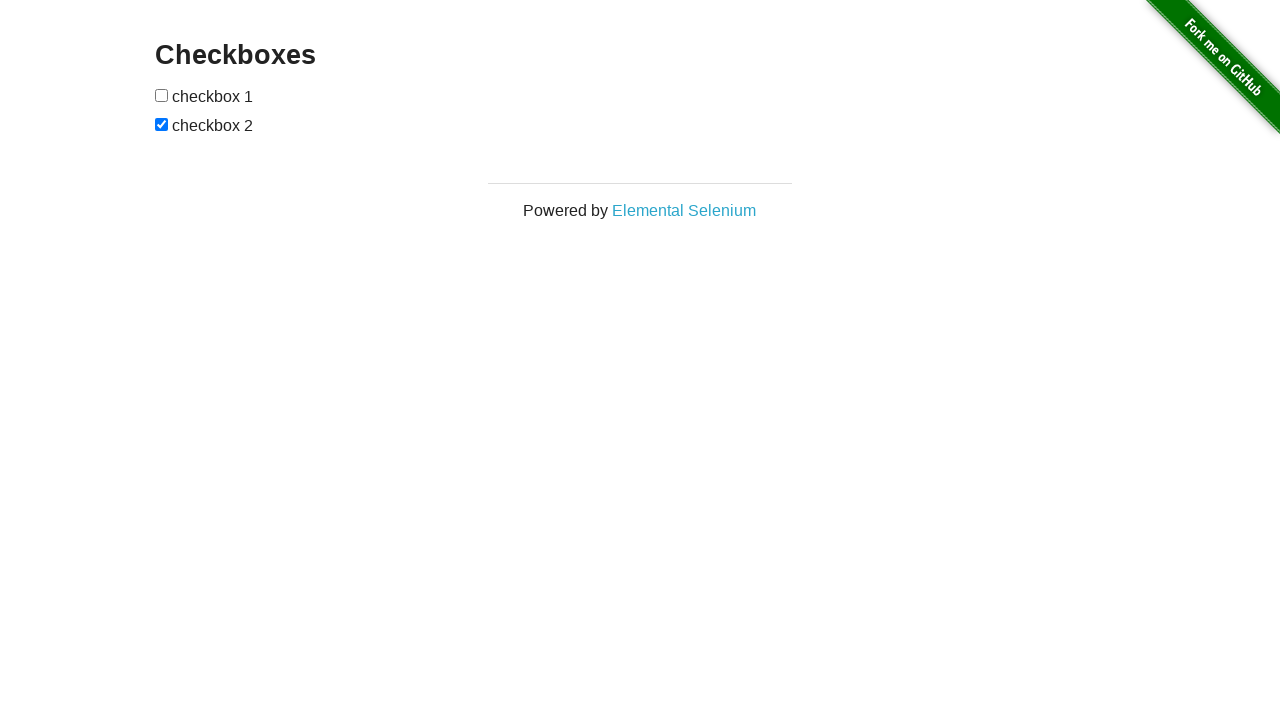

Located all checkboxes on the page
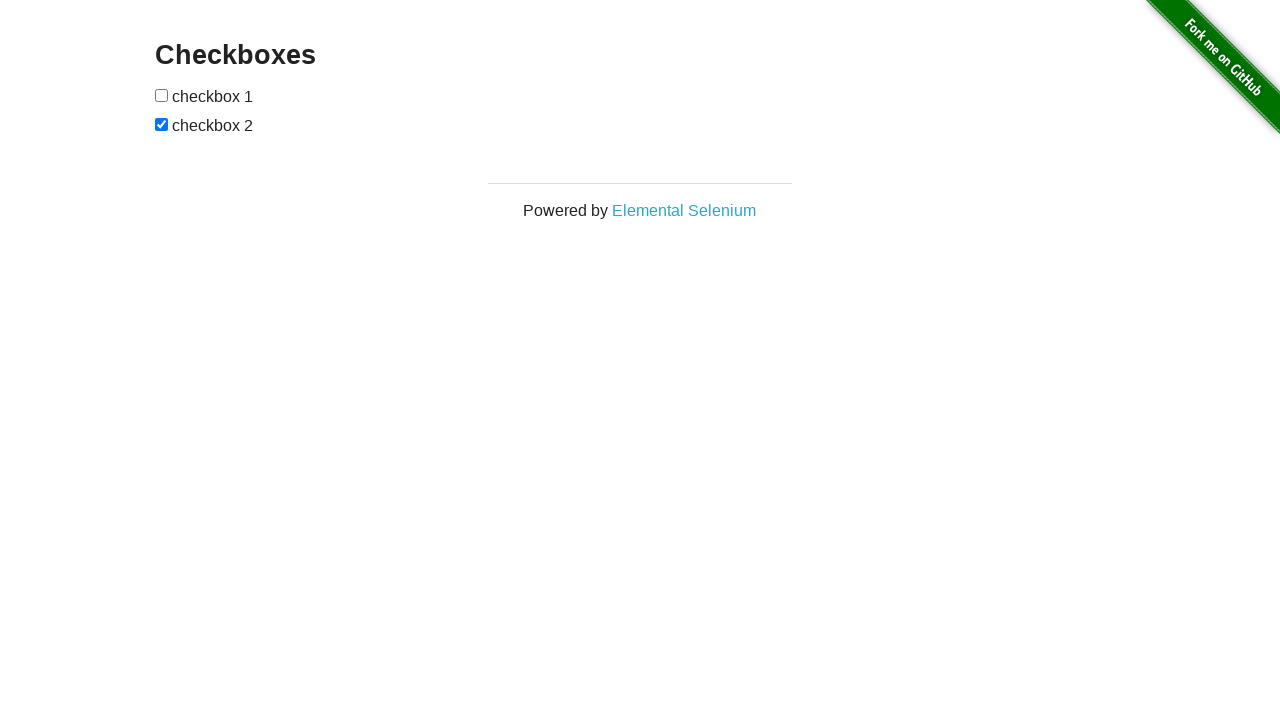

Selected first checkbox
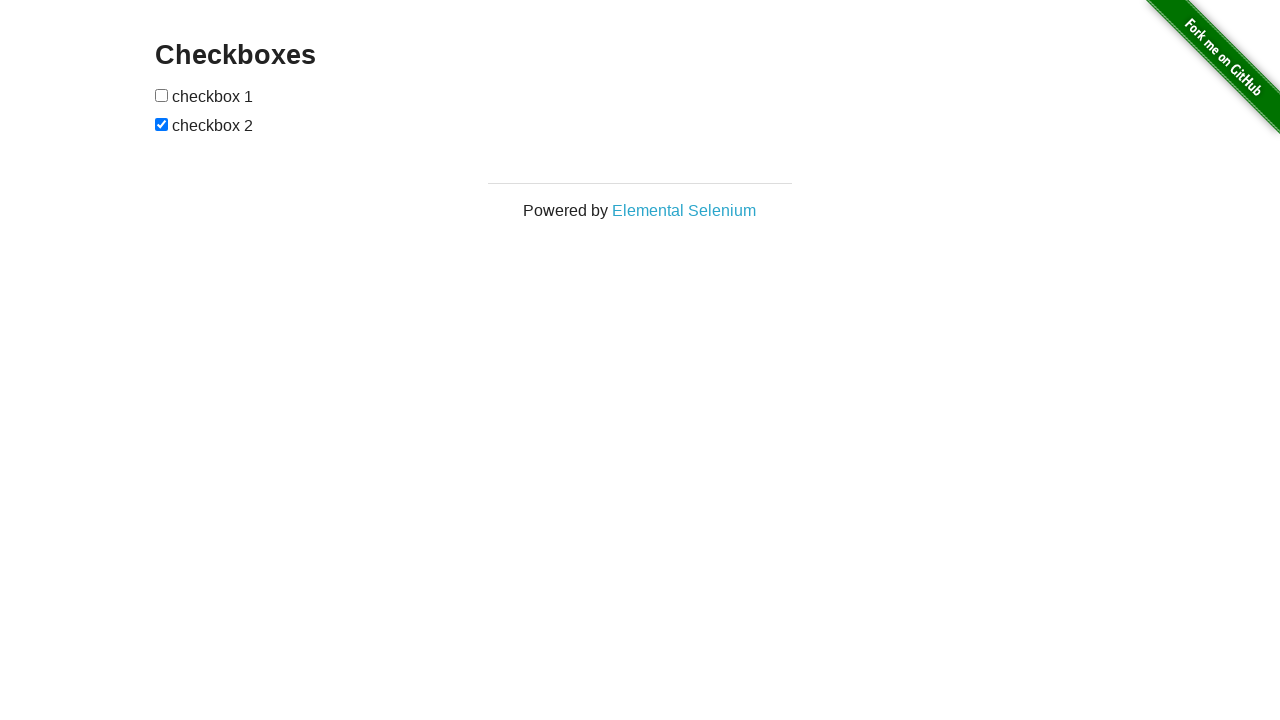

Selected second checkbox
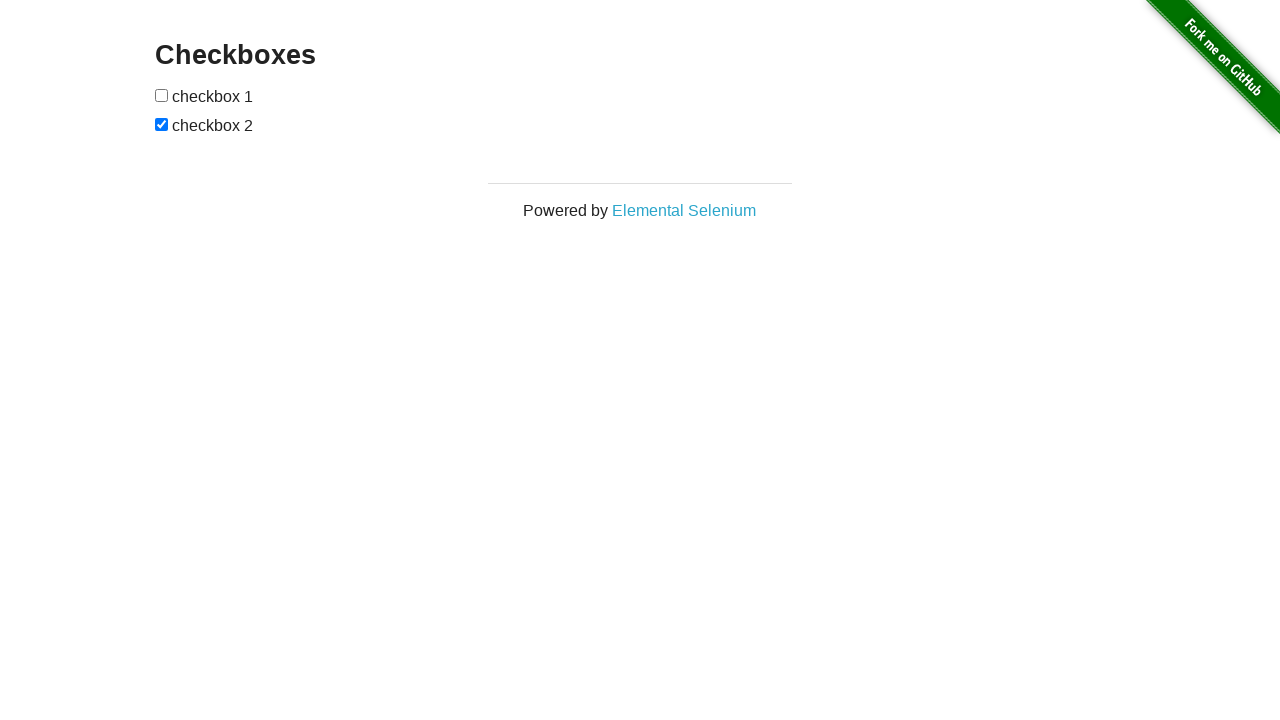

Verified first checkbox is initially unchecked
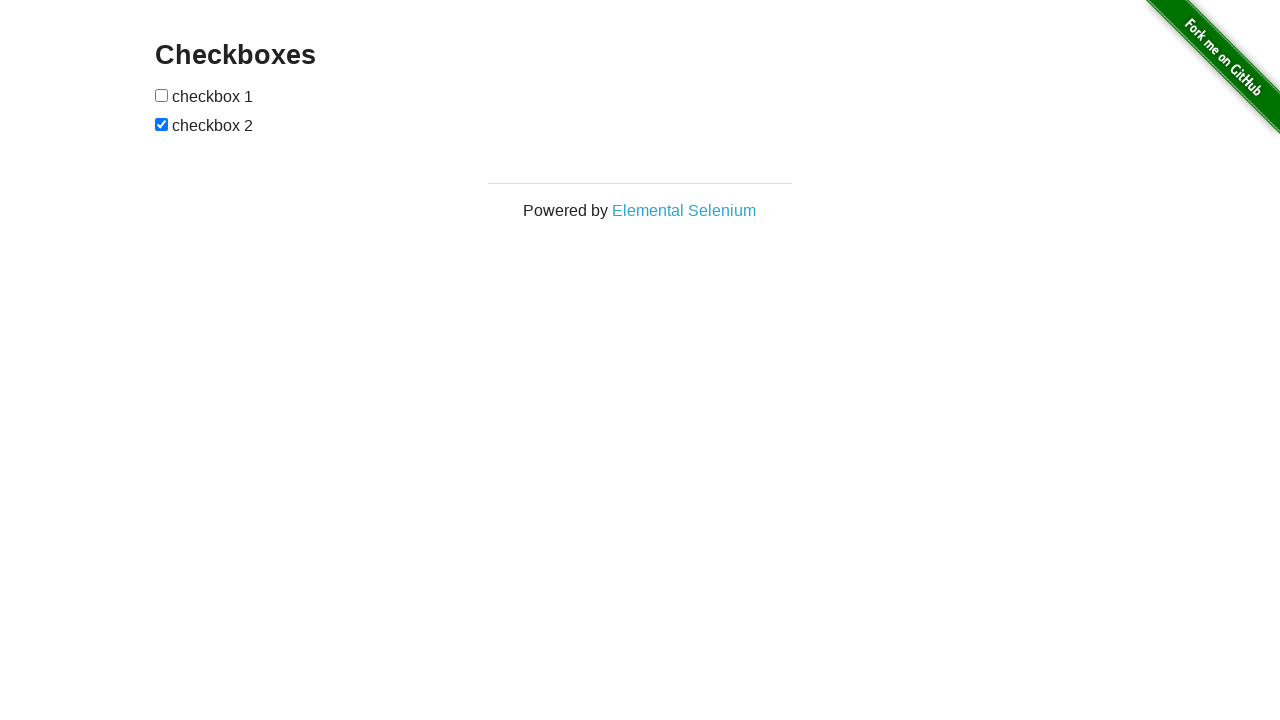

Verified second checkbox is initially checked
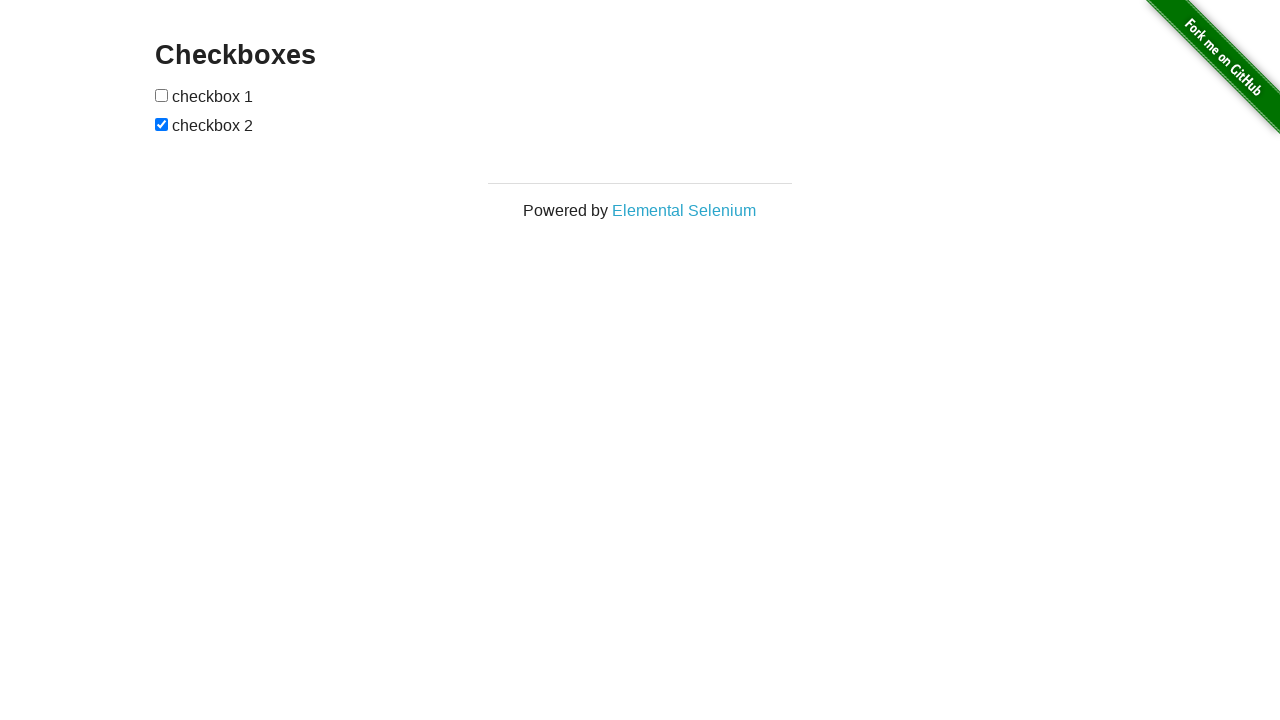

Clicked first checkbox to toggle it at (162, 95) on input[type='checkbox'] >> nth=0
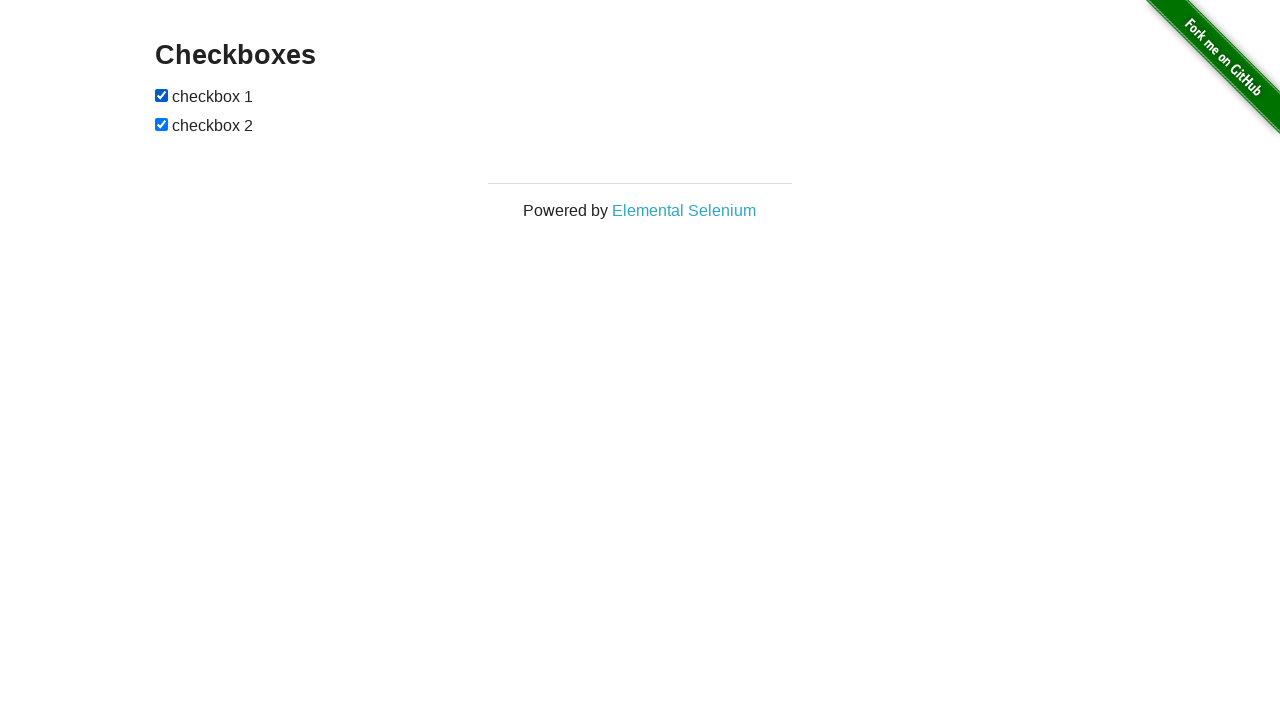

Clicked second checkbox to toggle it at (162, 124) on input[type='checkbox'] >> nth=1
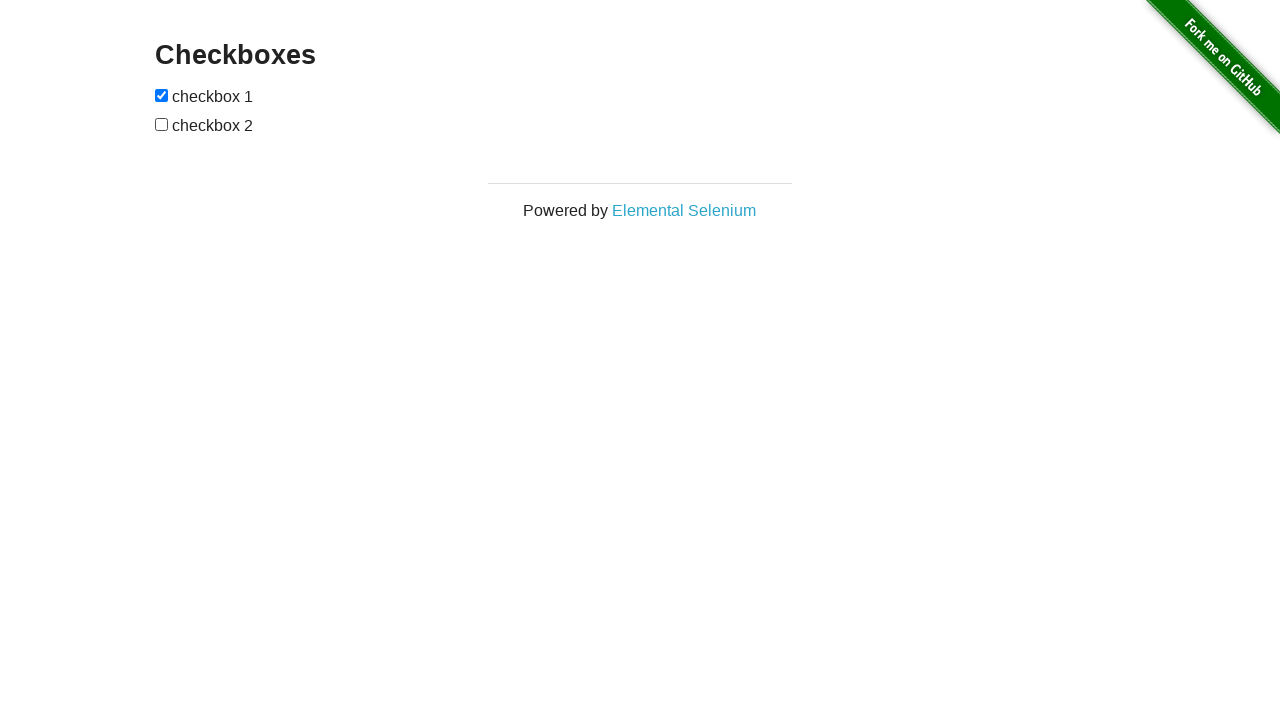

Verified first checkbox is now checked
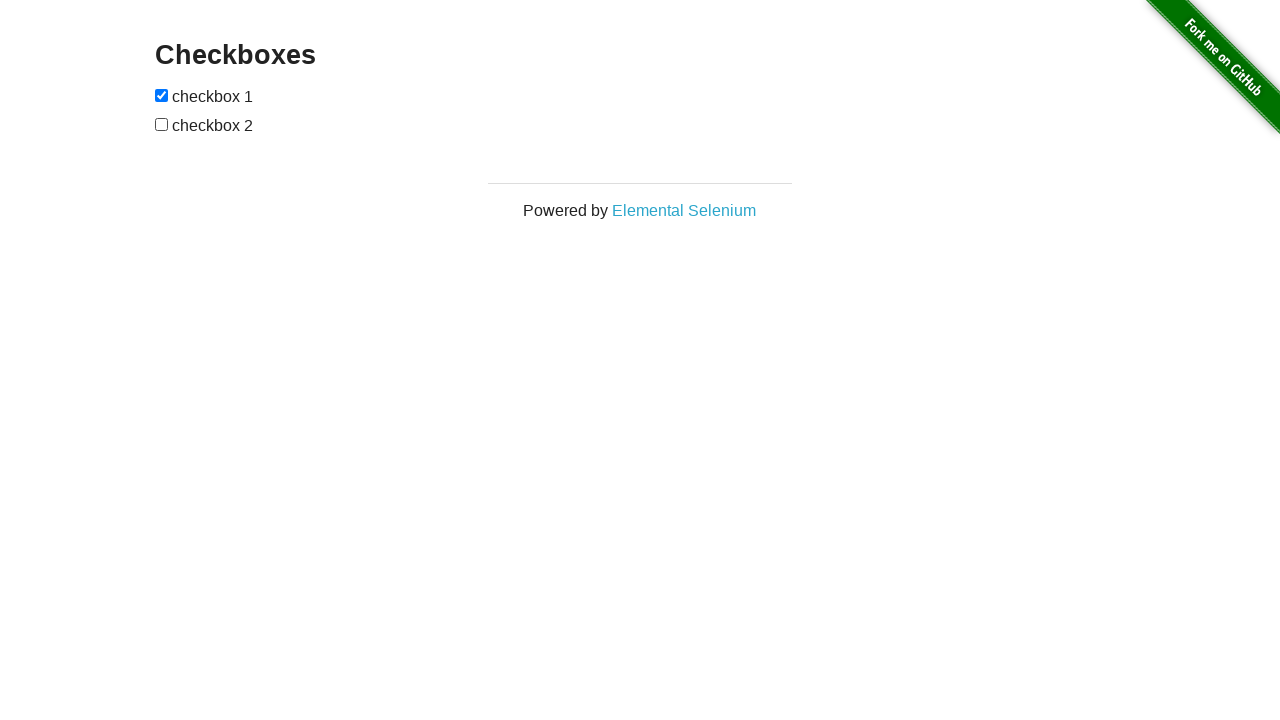

Verified second checkbox is now unchecked
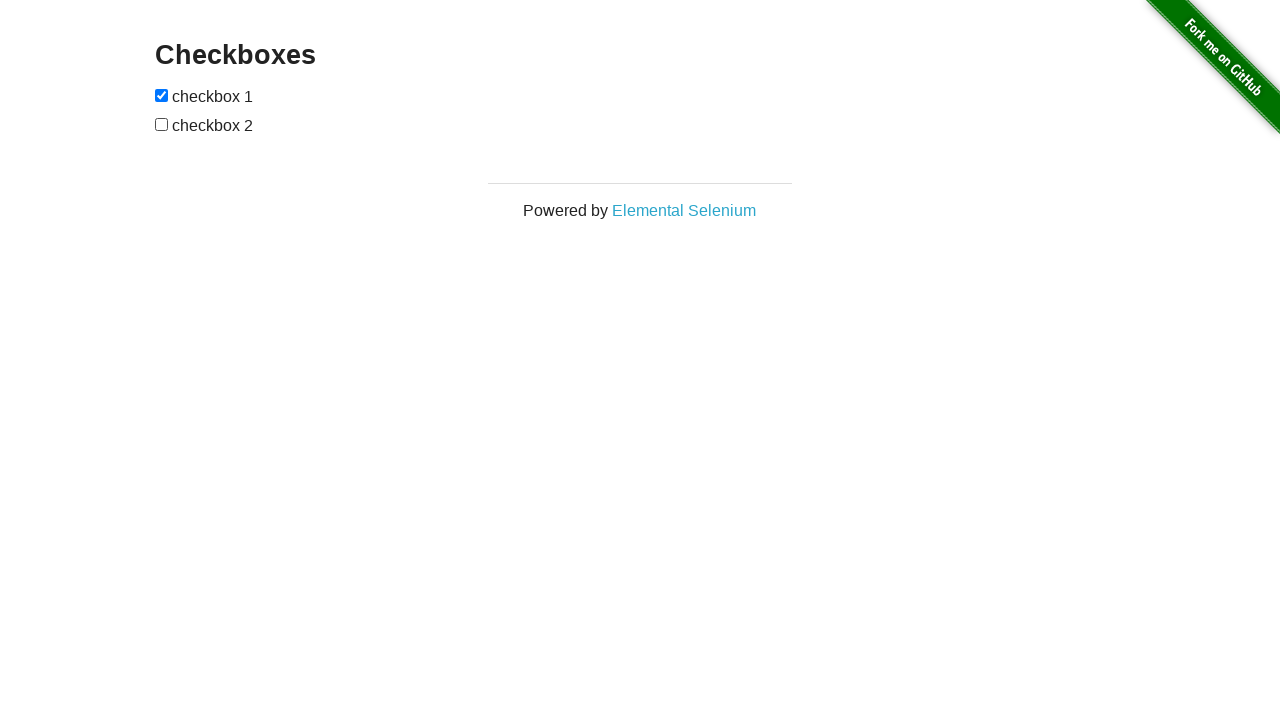

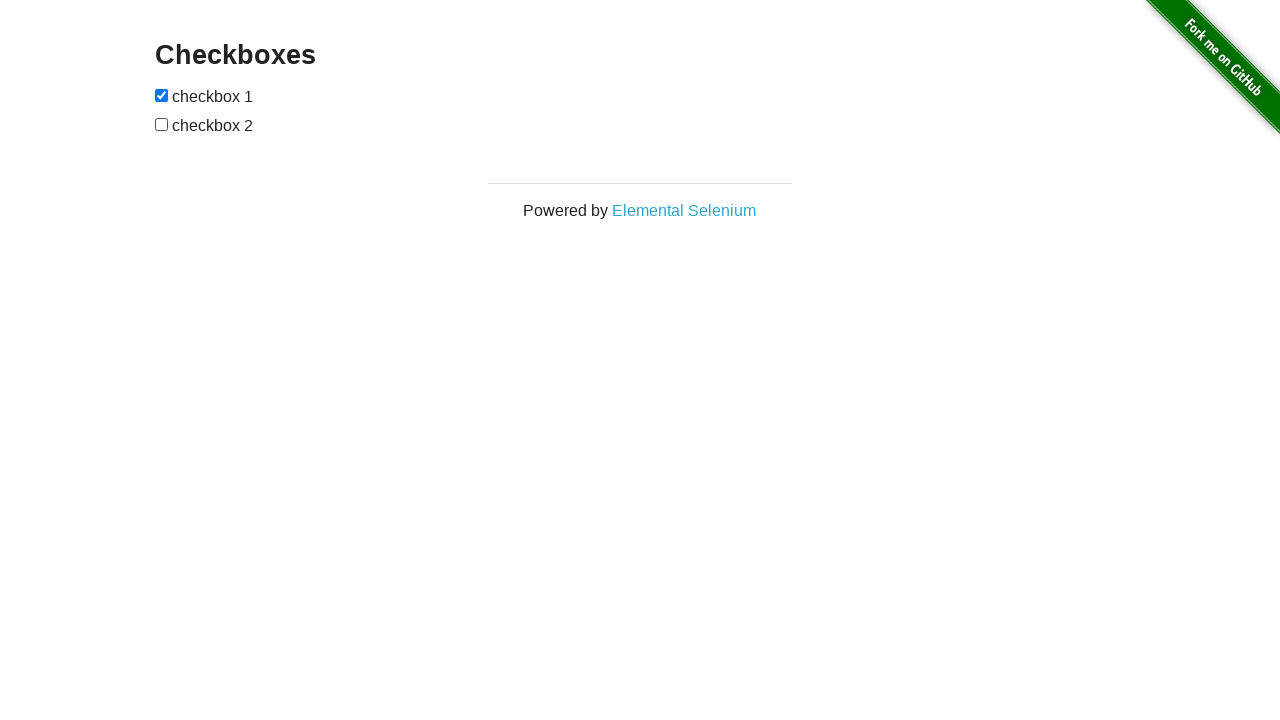